Tests button click interactions on a demo page by performing double-click, right-click, and regular click actions on different buttons, then verifying that corresponding messages appear.

Starting URL: https://demoqa.com/buttons

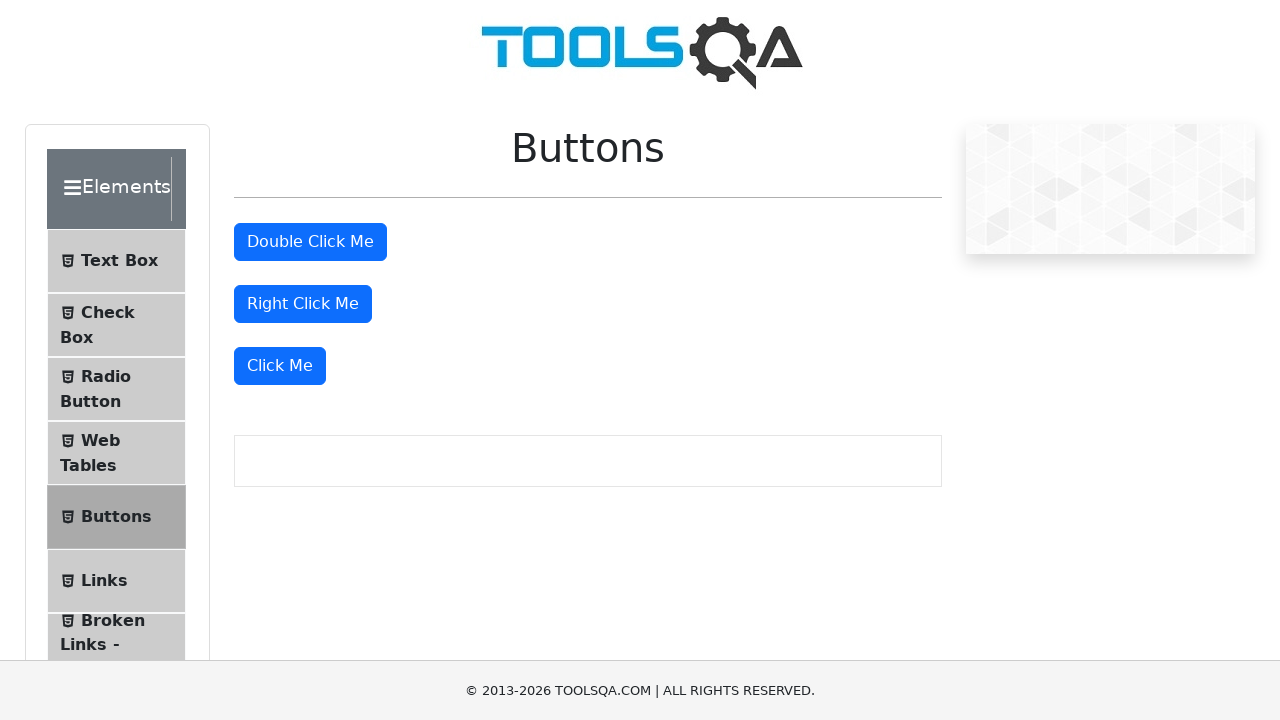

Navigated to DemoQA buttons demo page
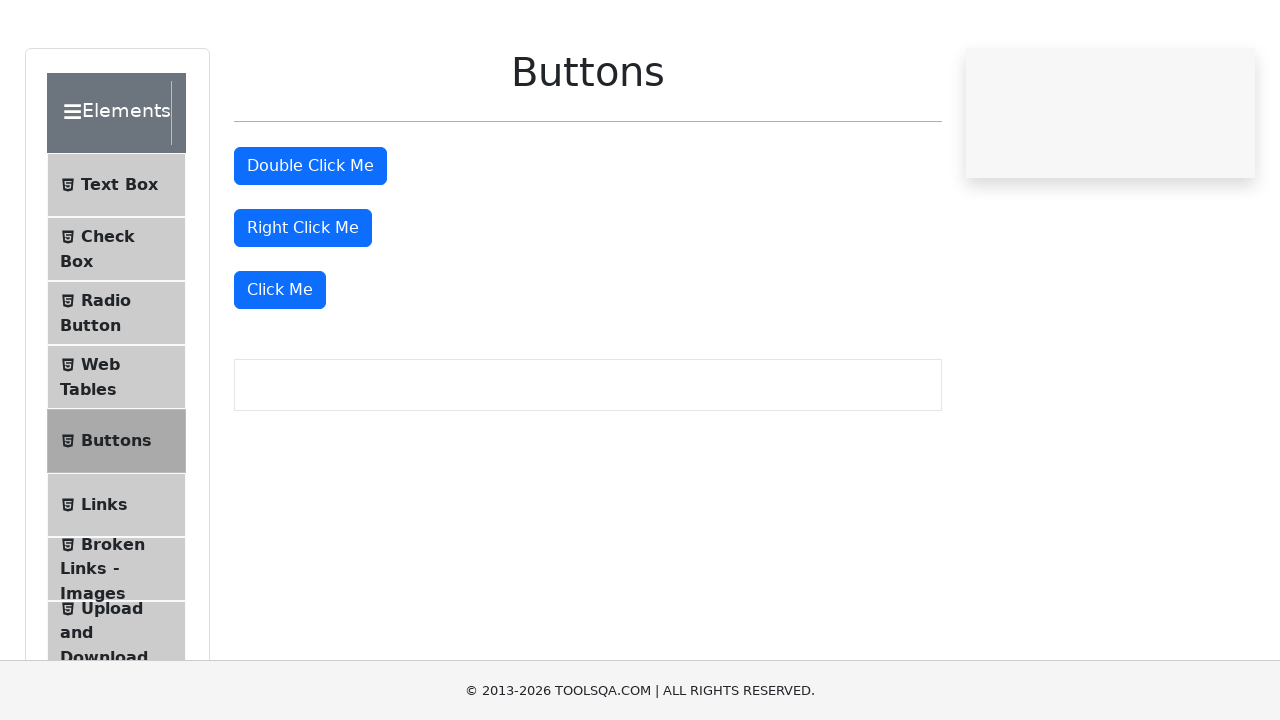

Double-clicked the double click button at (310, 242) on #doubleClickBtn
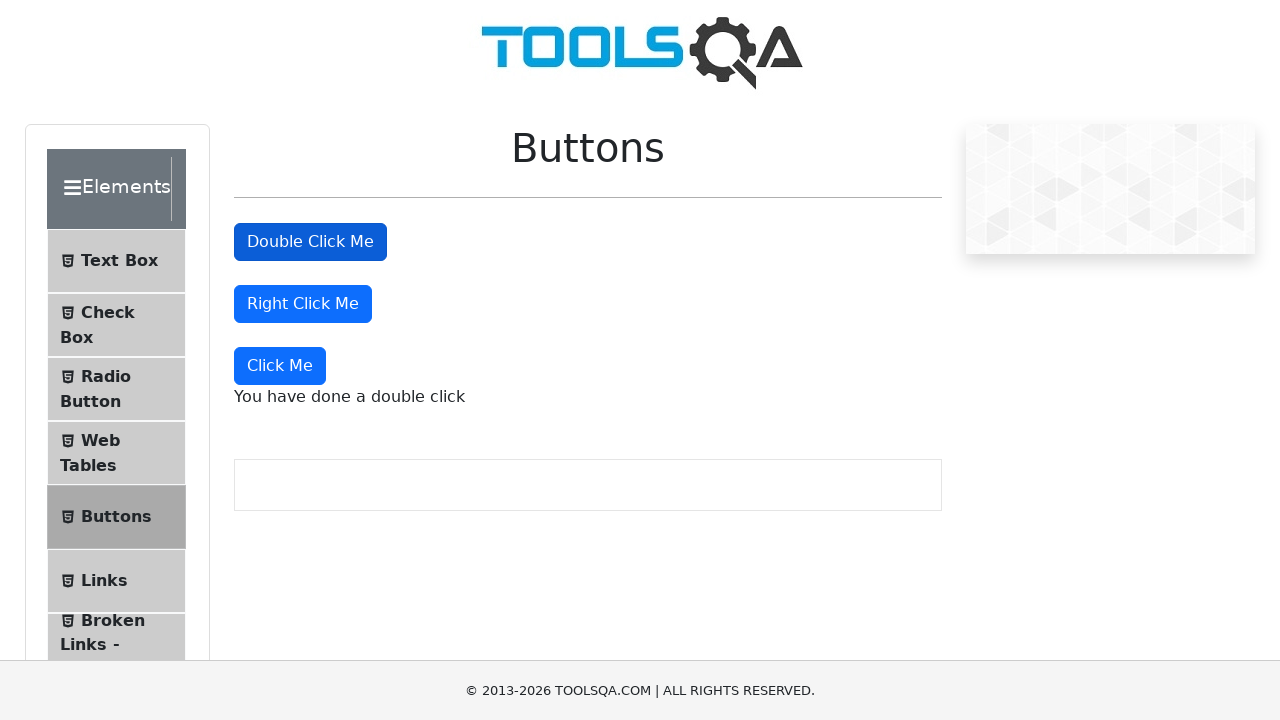

Right-clicked the right click button at (303, 304) on #rightClickBtn
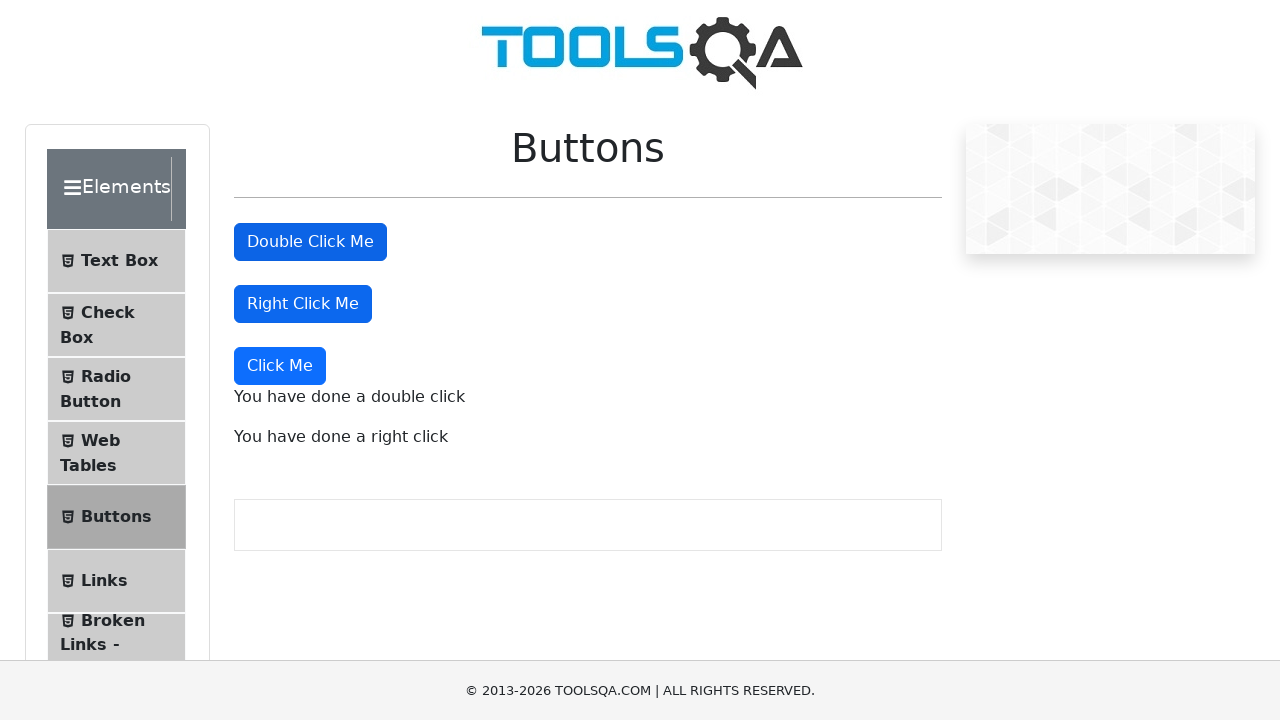

Clicked the 'Click Me' button at (280, 366) on xpath=//button[text()='Click Me']
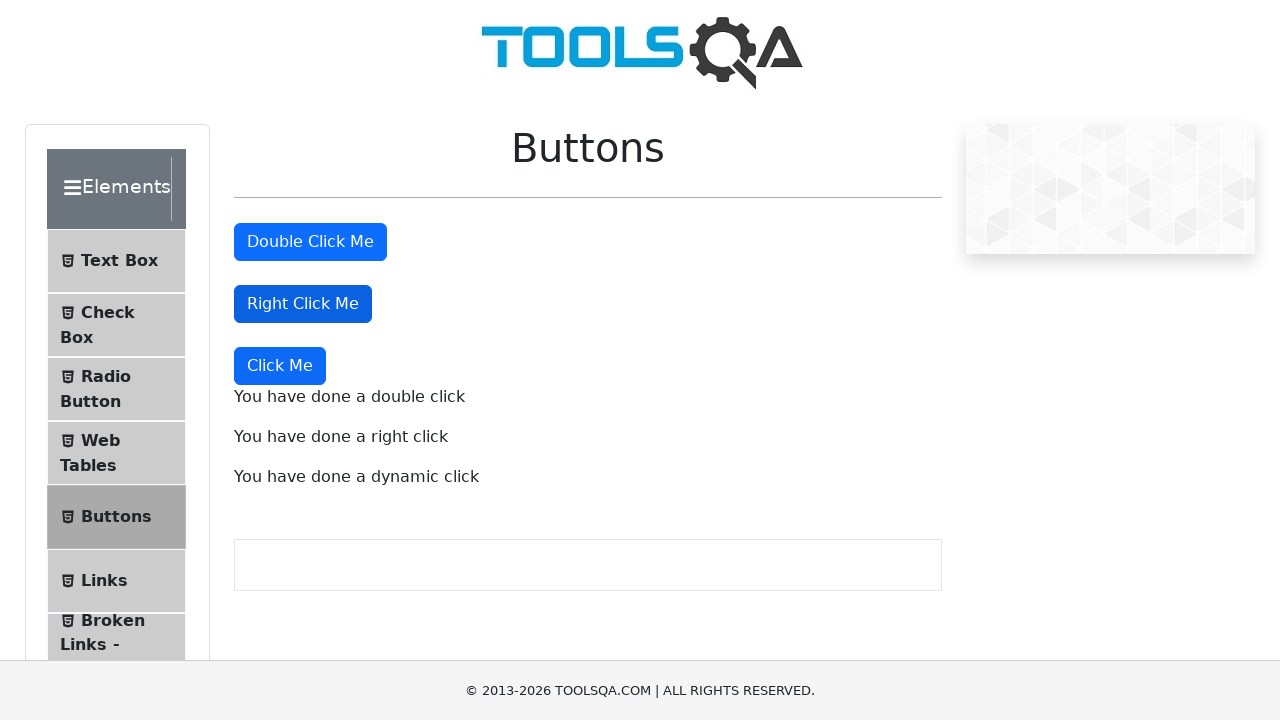

Double click message appeared
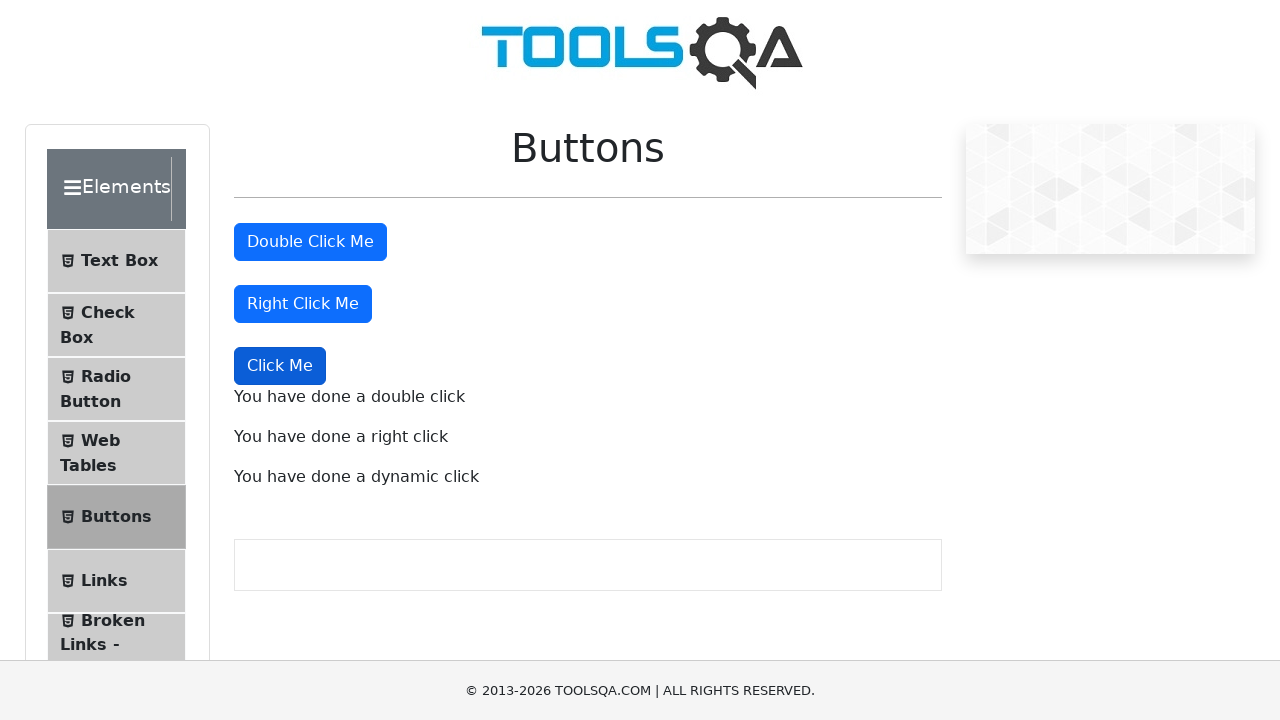

Right click message appeared
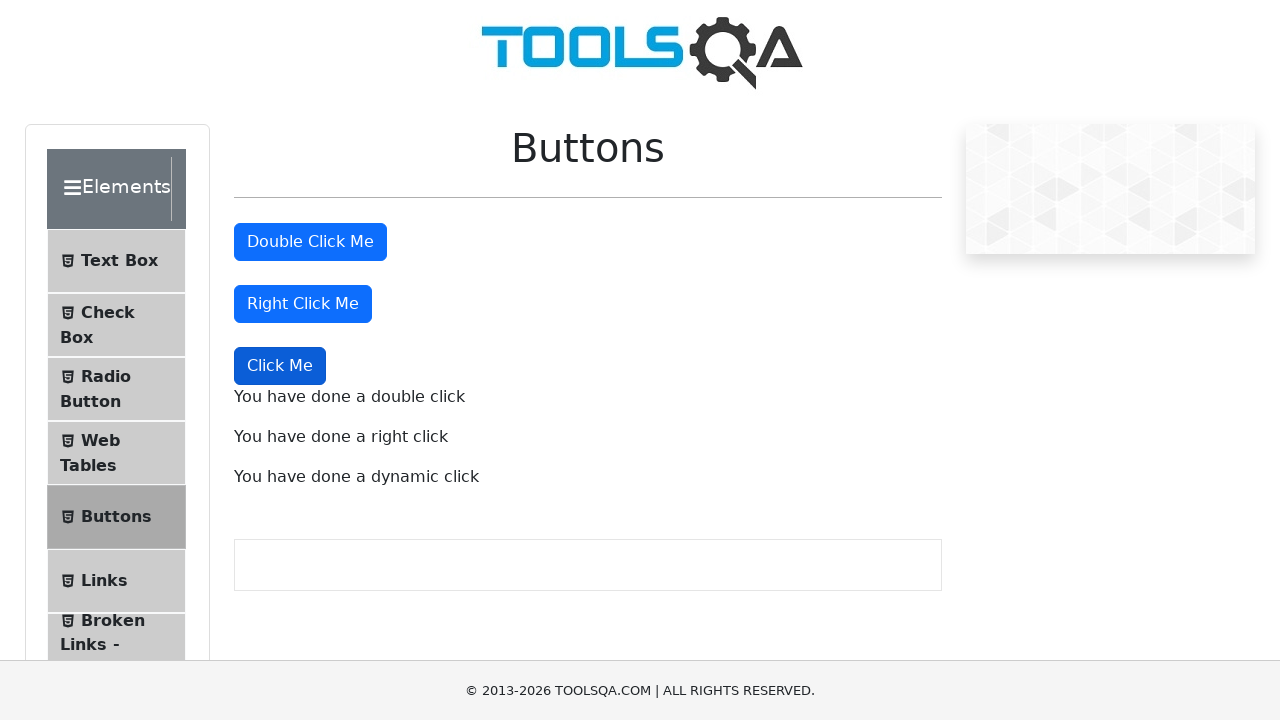

Dynamic click message appeared
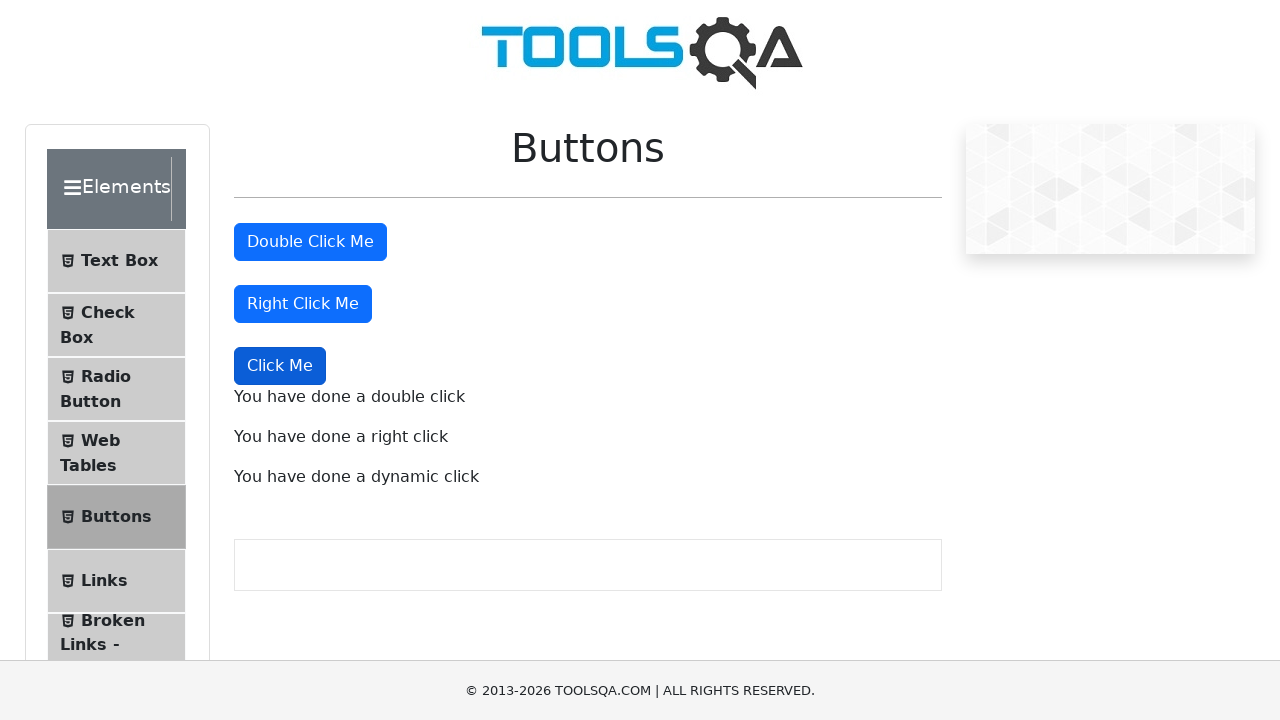

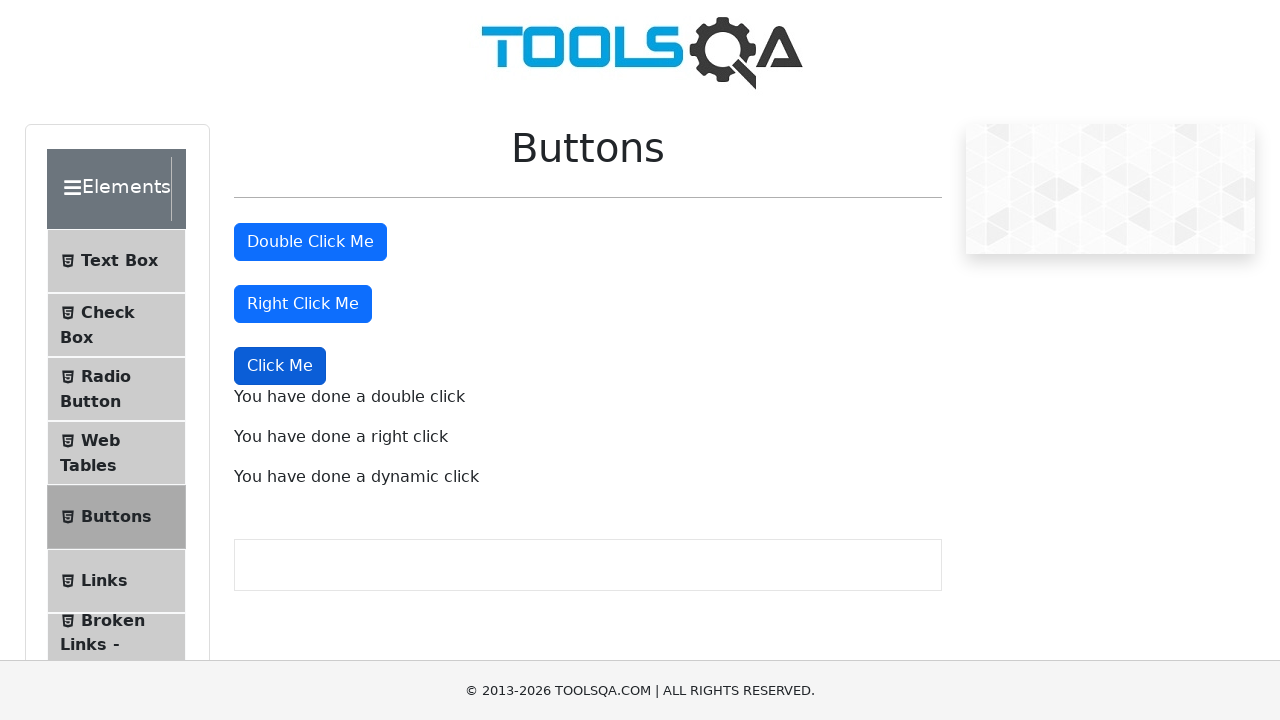